Tests the text input functionality on UI Testing Playground by entering text into an input field and clicking a button that updates its label based on the input value.

Starting URL: http://uitestingplayground.com/textinput

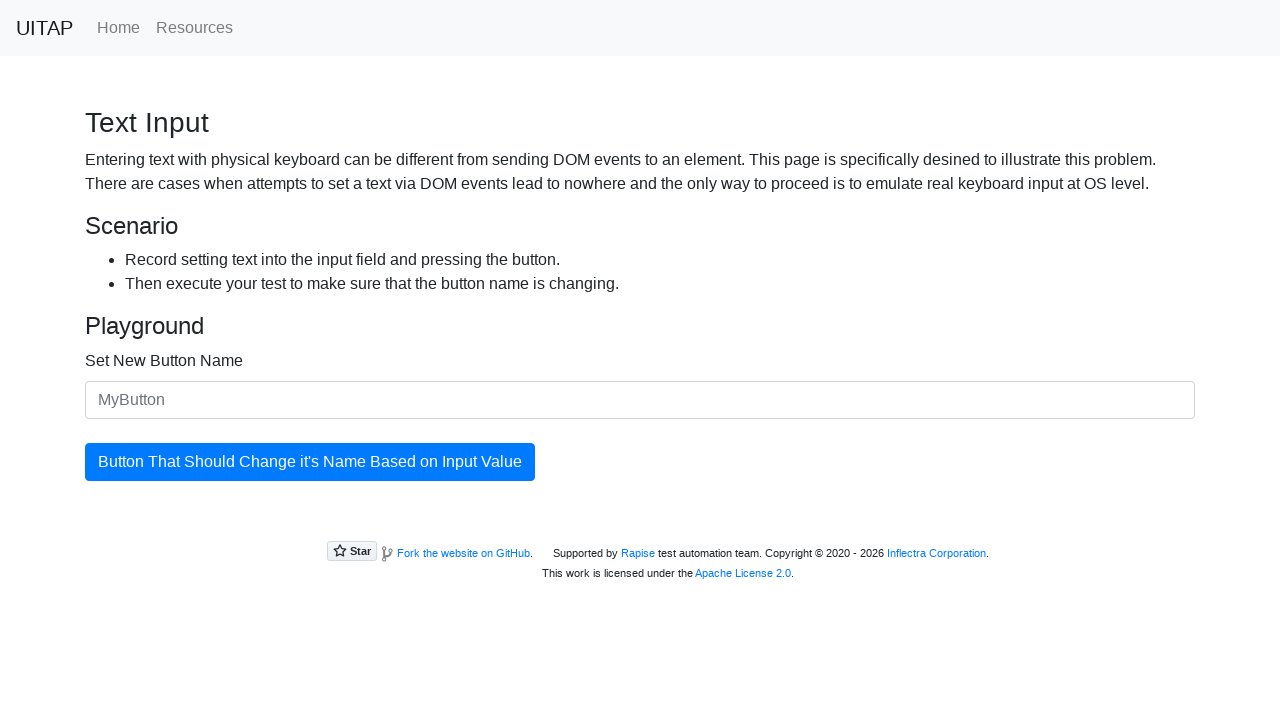

Clicked on the text input field at (640, 400) on #newButtonName
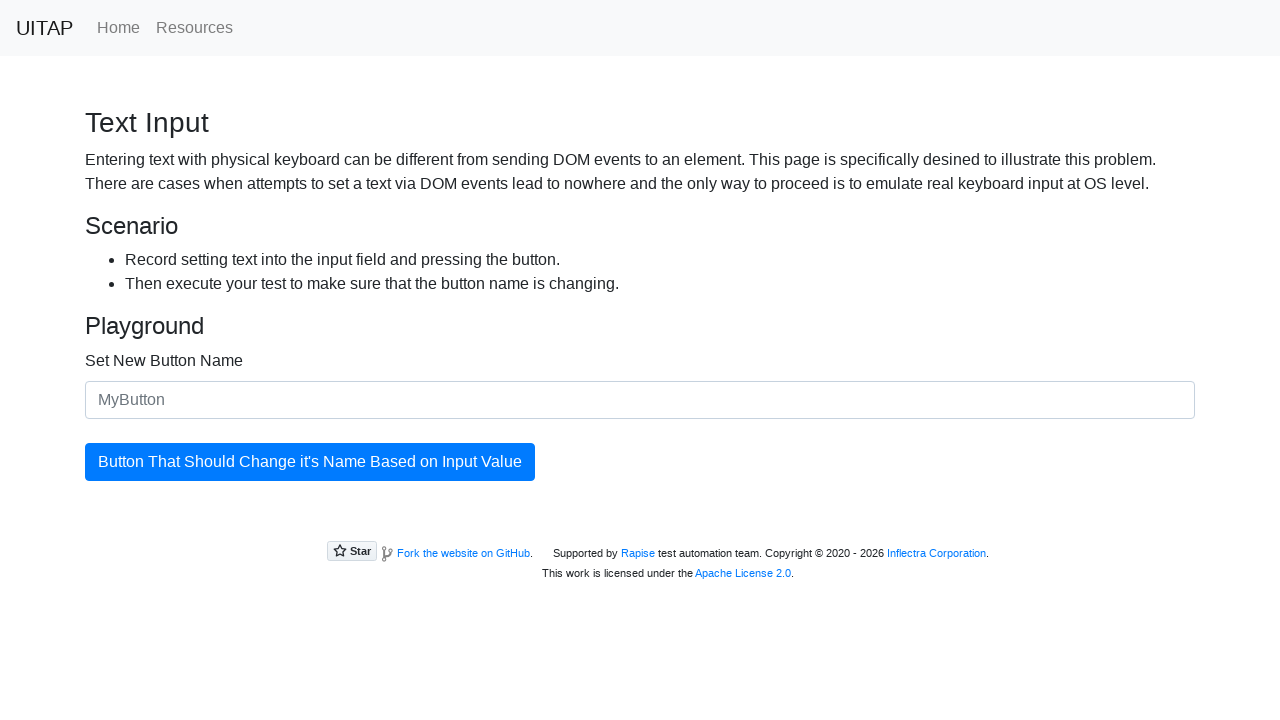

Entered 'ITCH' into the text input field on #newButtonName
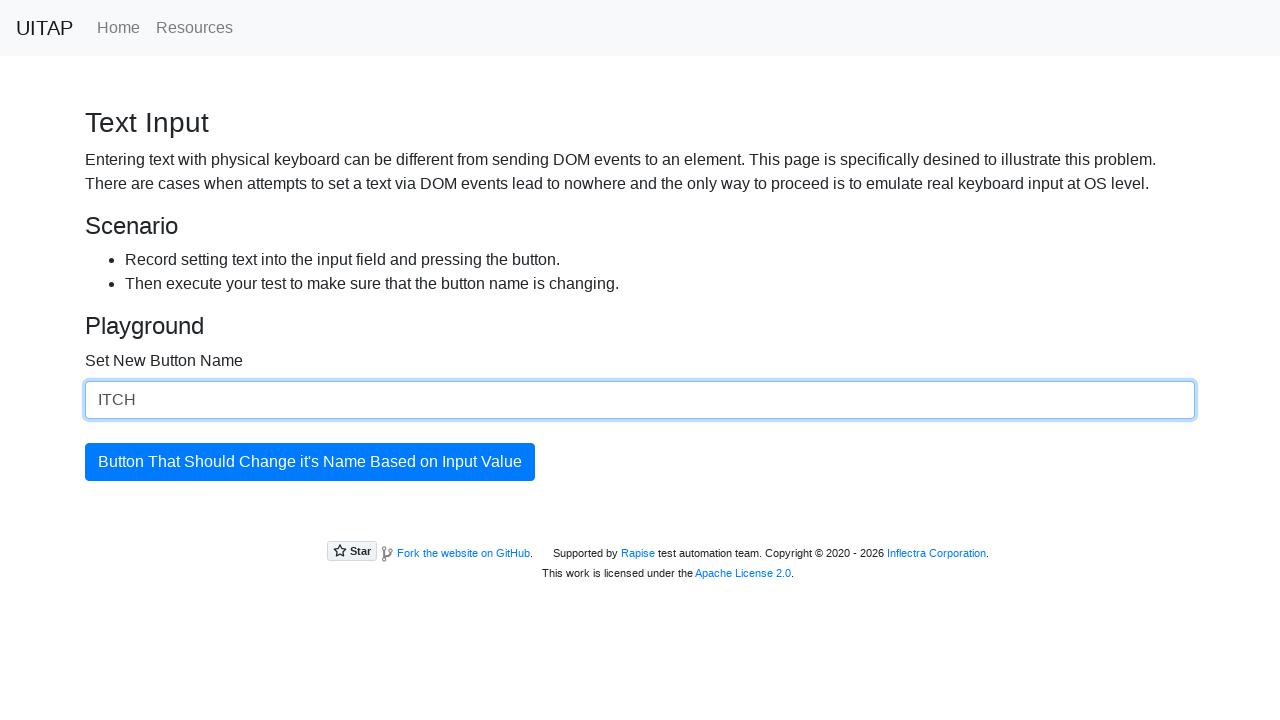

Clicked the button to update its label at (310, 462) on #updatingButton
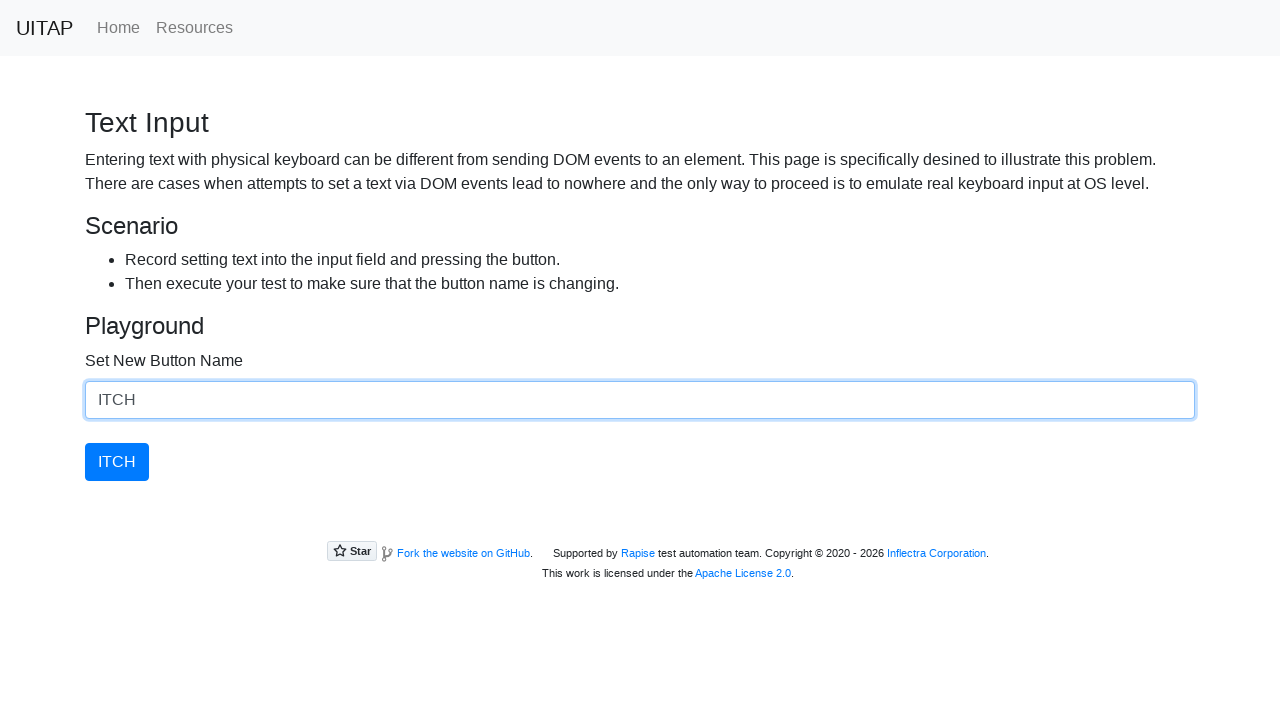

Verified button text updated to 'ITCH'
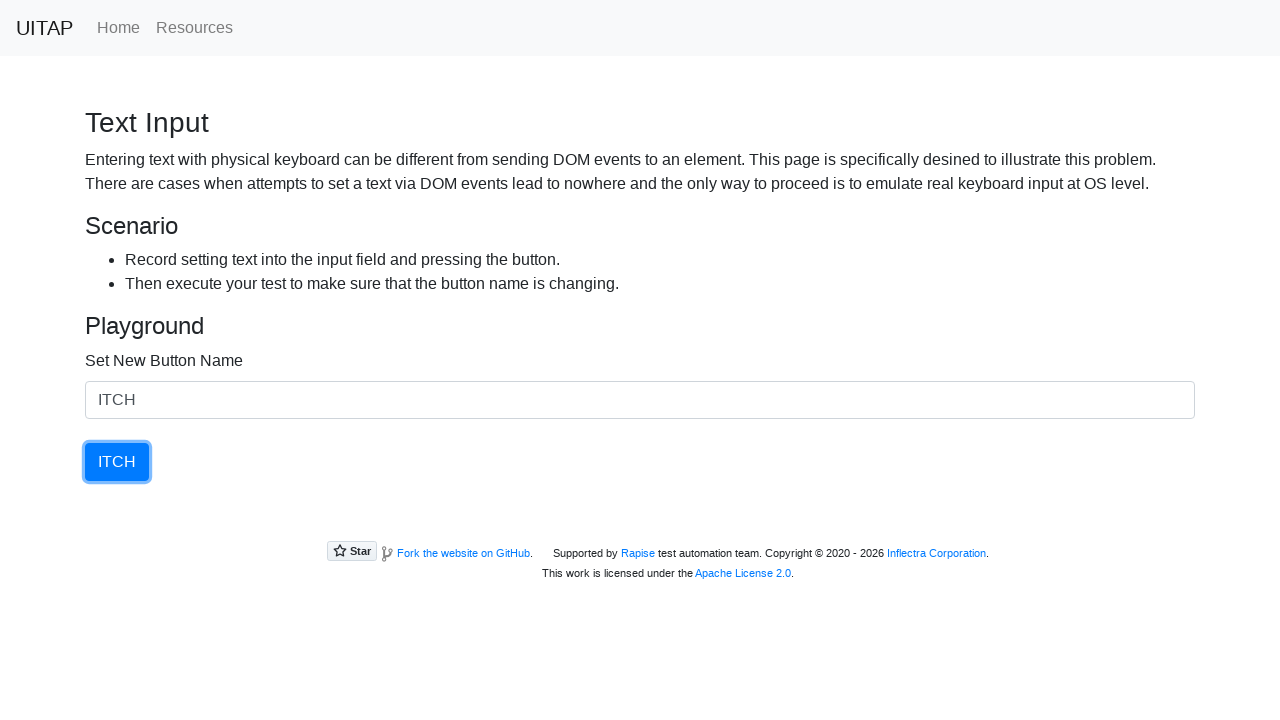

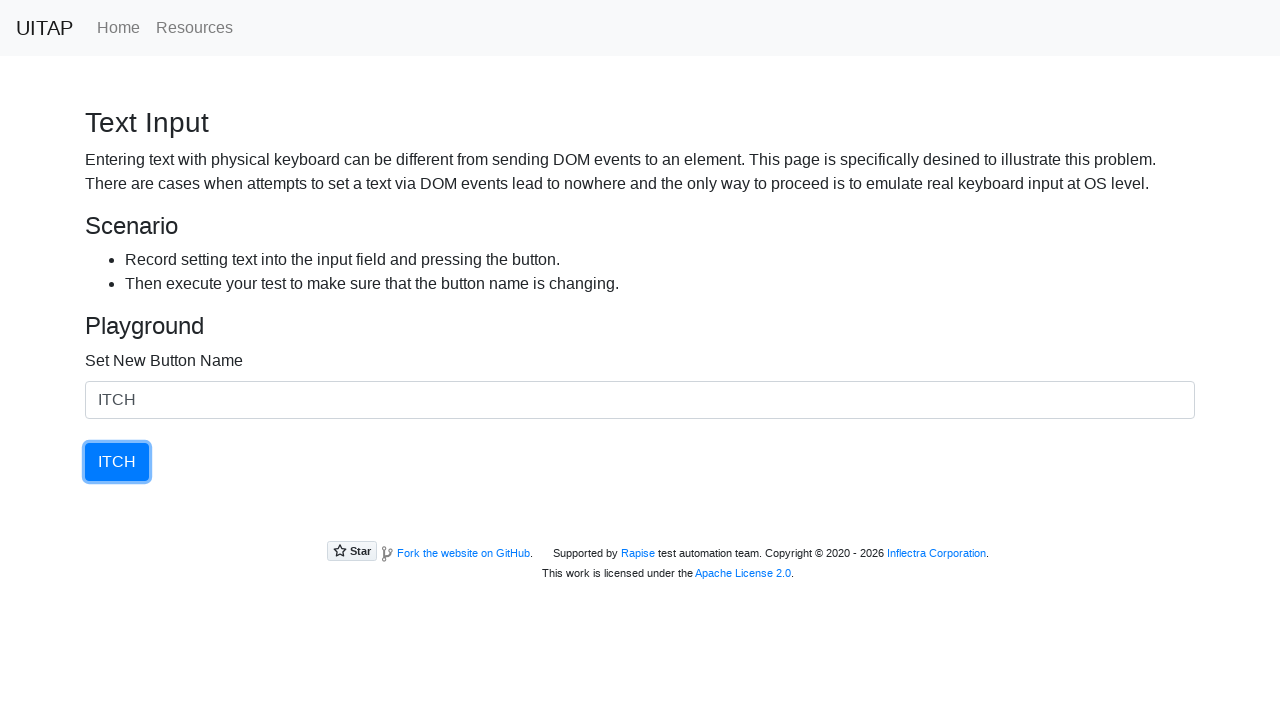